Tests a registration form by filling in first name, last name, email, phone, and address fields, then submitting and verifying success message.

Starting URL: http://suninjuly.github.io/registration1.html

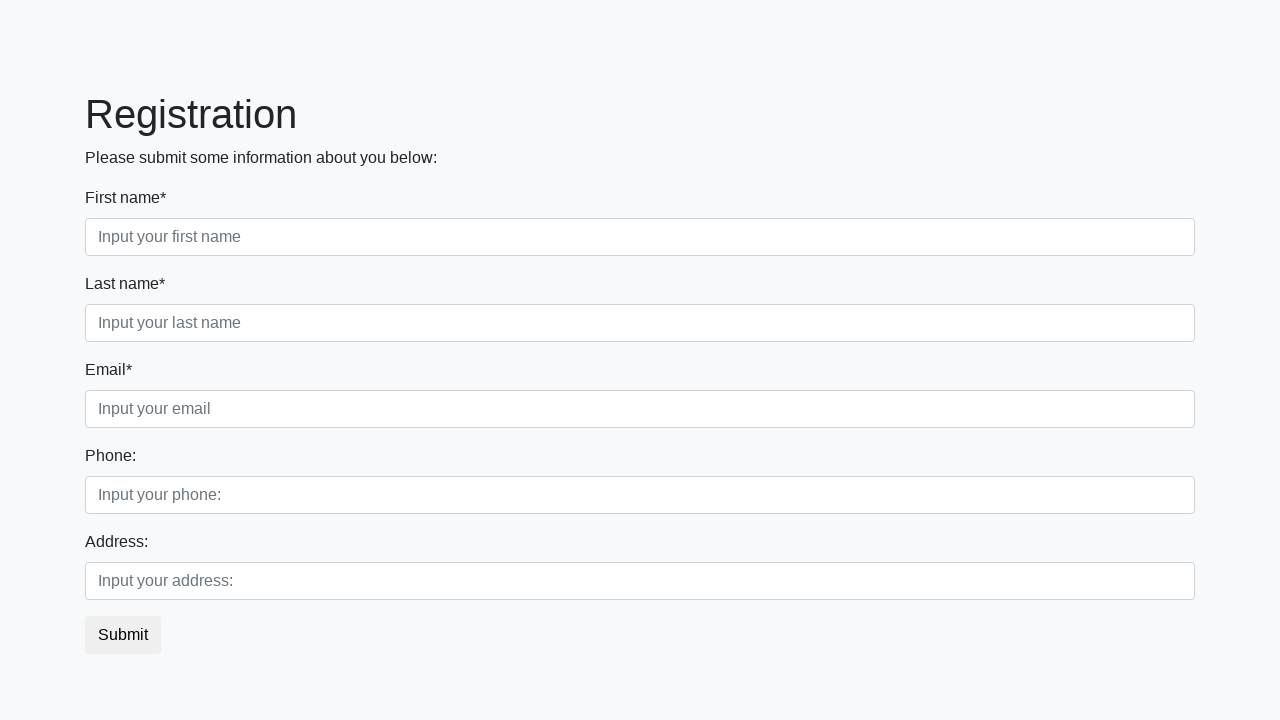

Filled first name field with 'Michael' on [placeholder="Input your first name"]
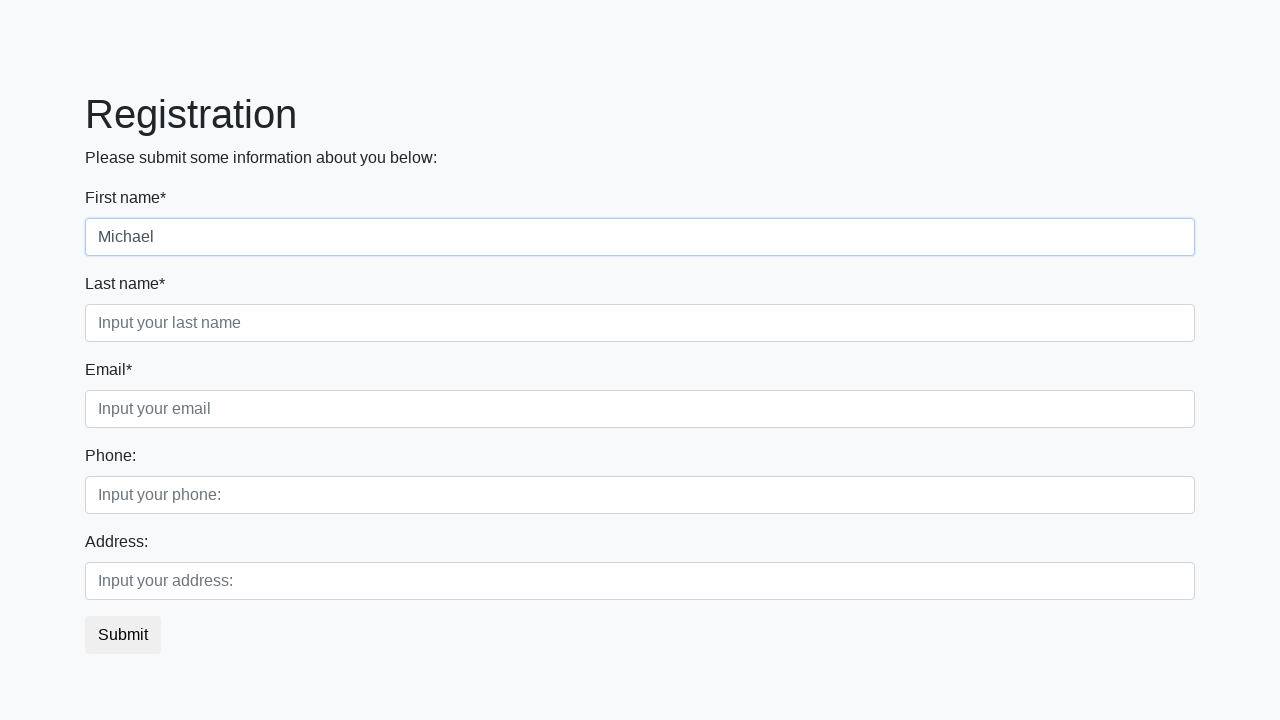

Filled last name field with 'Johnson' on [placeholder="Input your last name"]
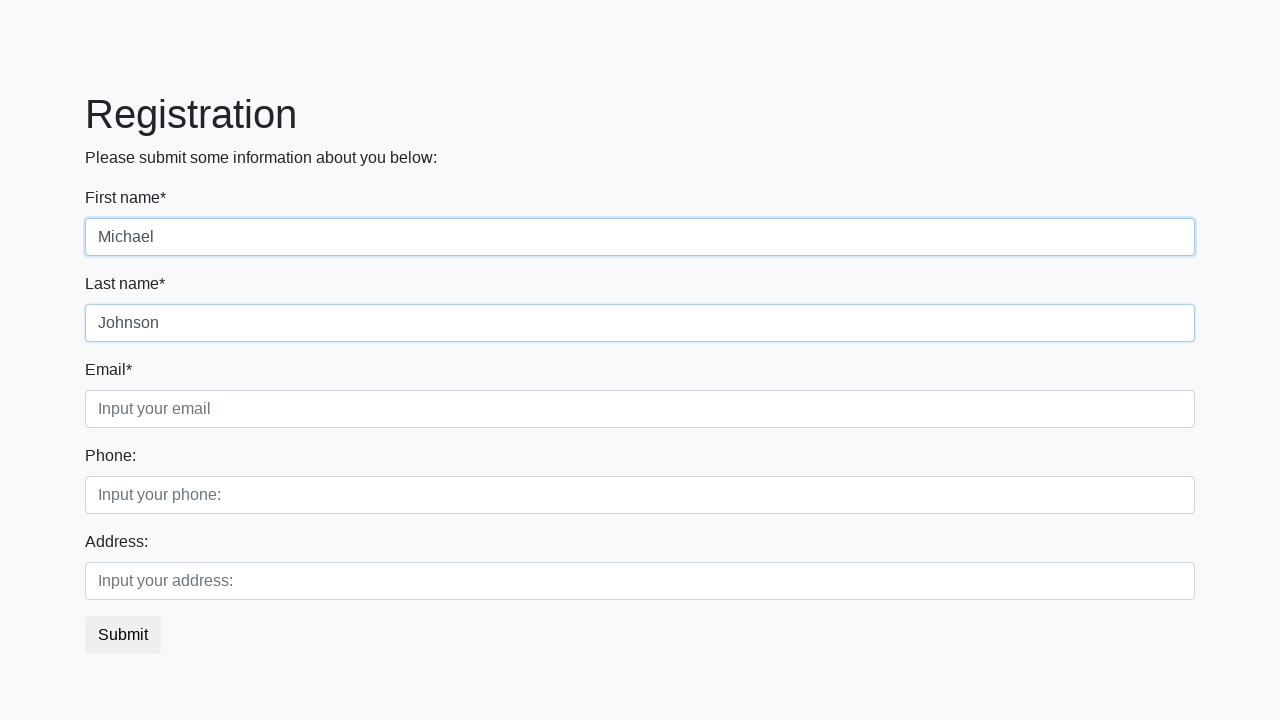

Filled email field with 'michael.johnson@example.com' on [placeholder="Input your email"]
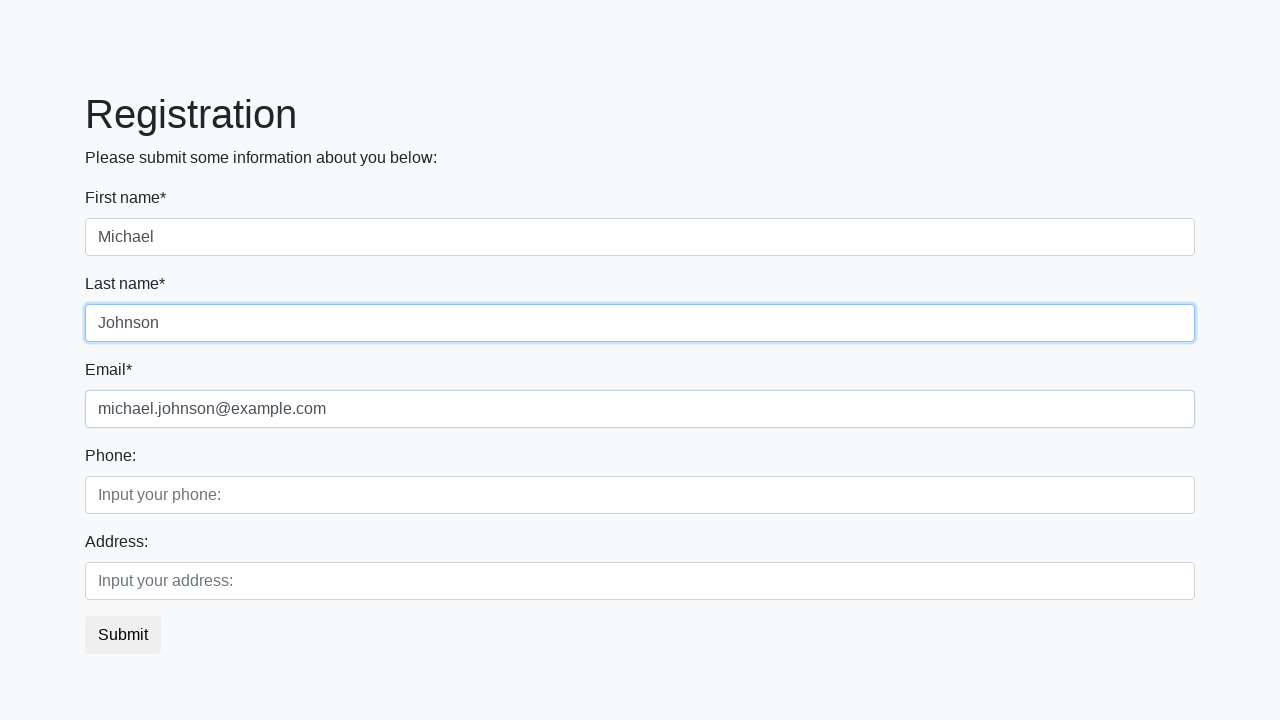

Filled phone field with '+1 555-123-4567' on [placeholder="Input your phone:"]
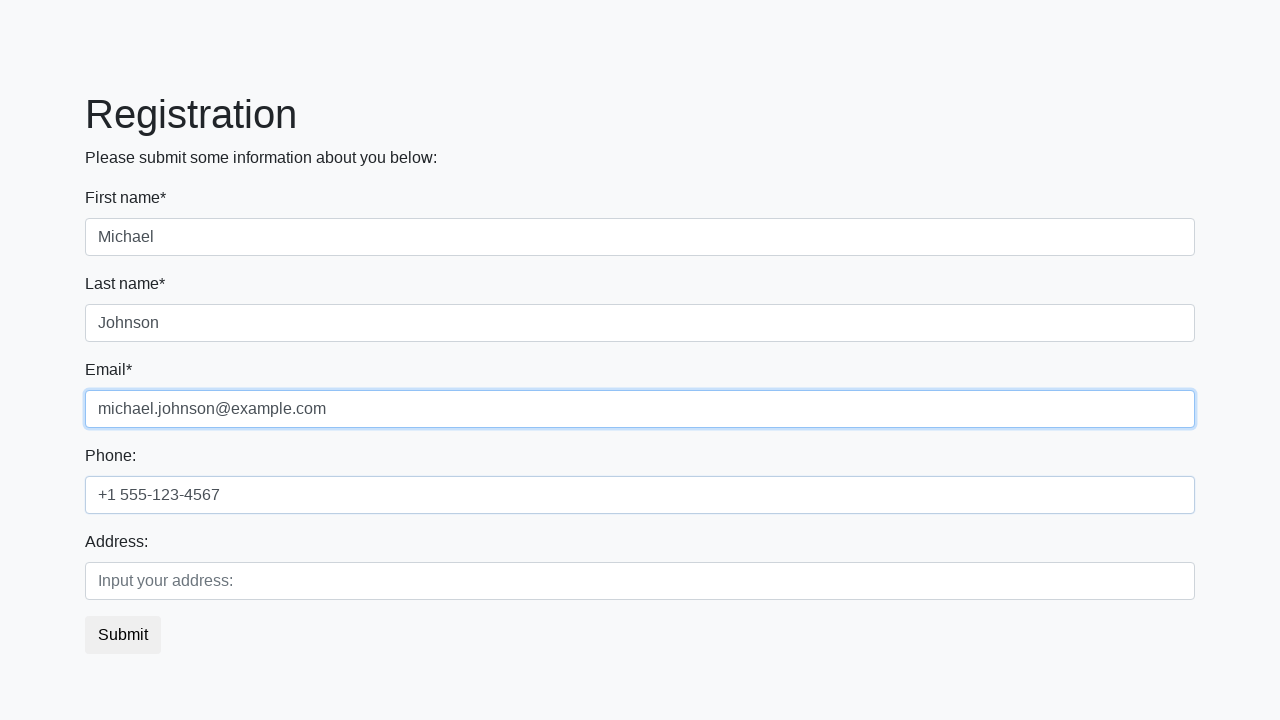

Filled address field with '123 Oak Street, Apt 4B' on [placeholder="Input your address:"]
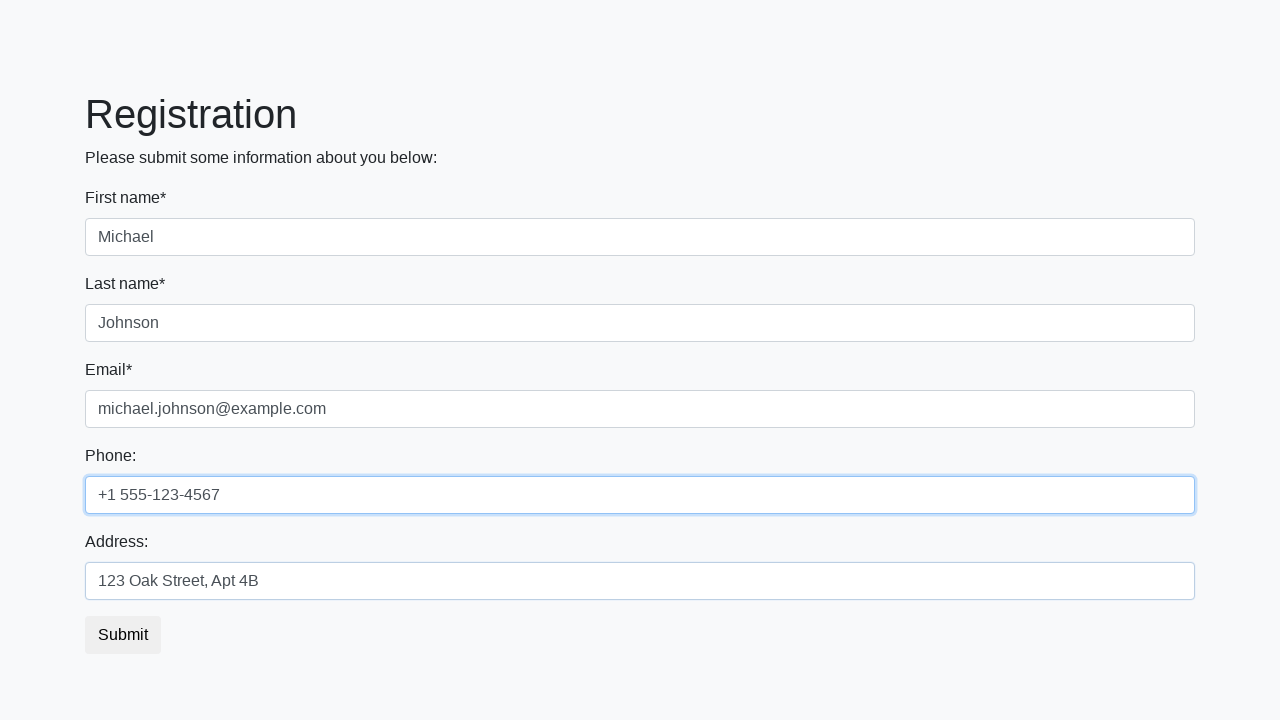

Clicked submit button to register at (123, 635) on .btn
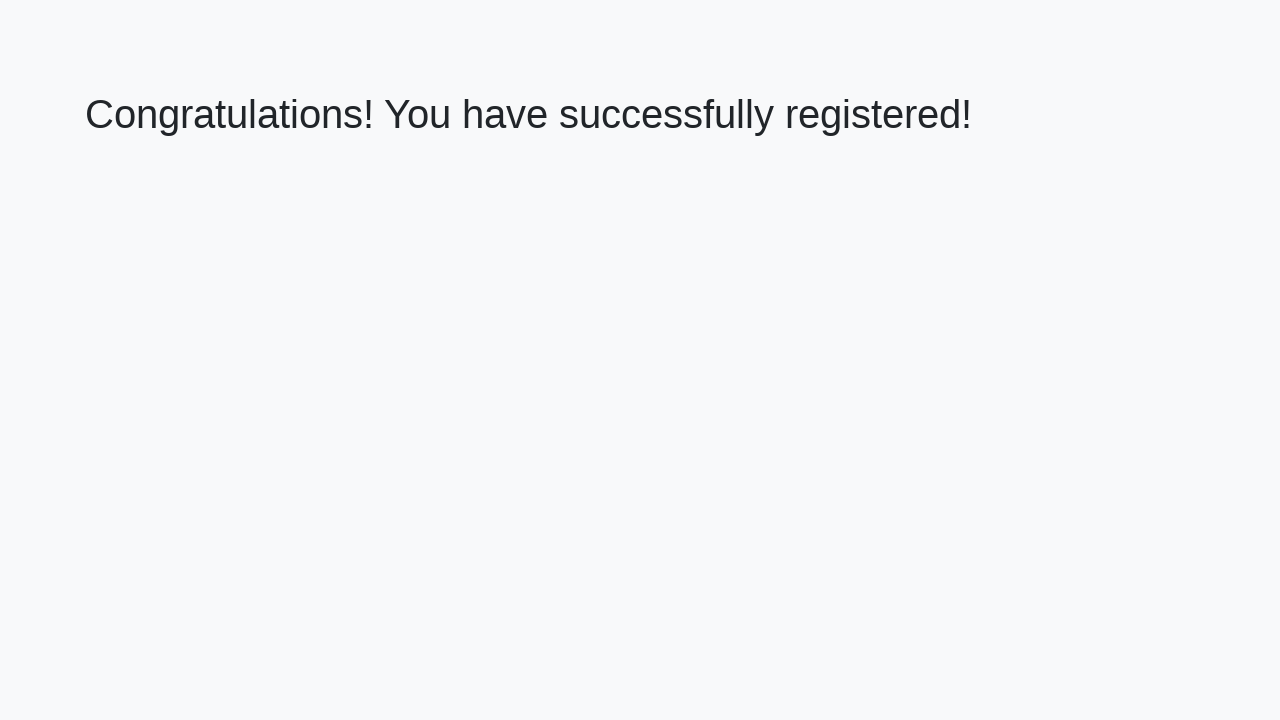

Success message appeared - registration completed
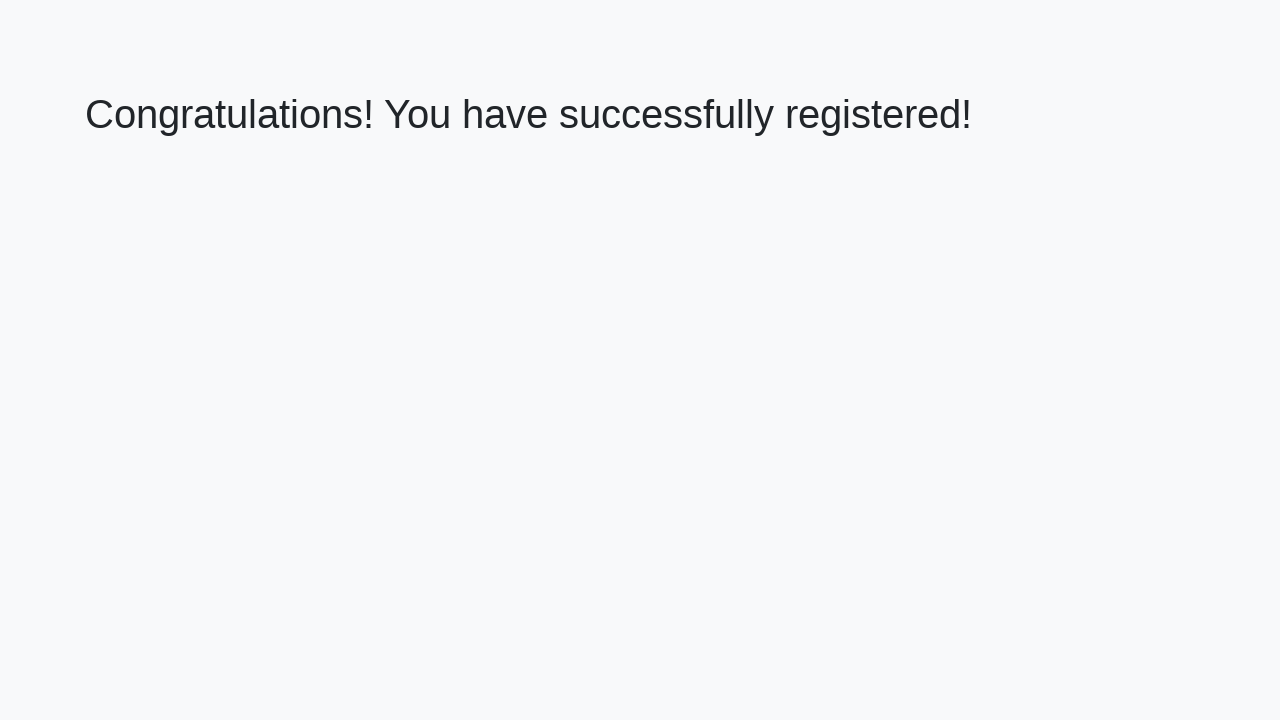

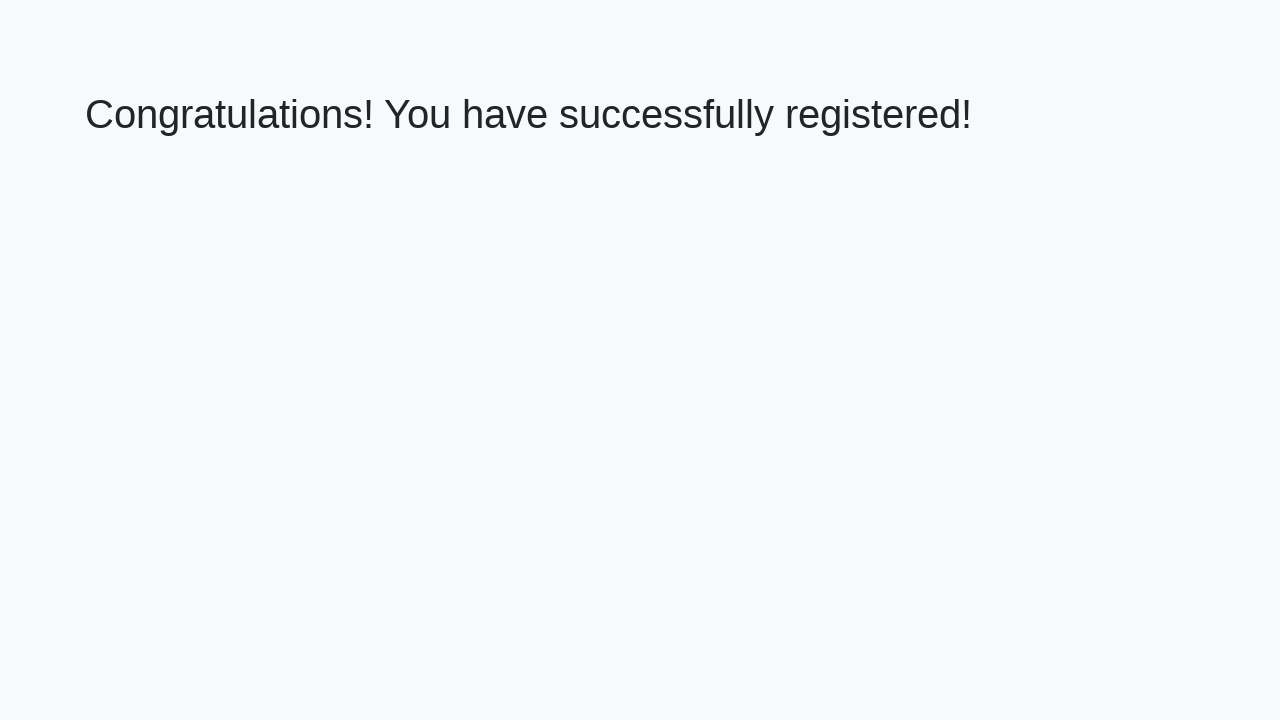